Tests a web calculator by clicking number and operator buttons to perform a calculation (3+9) and verify the result

Starting URL: https://dgotlieb.github.io/WebCalculator/

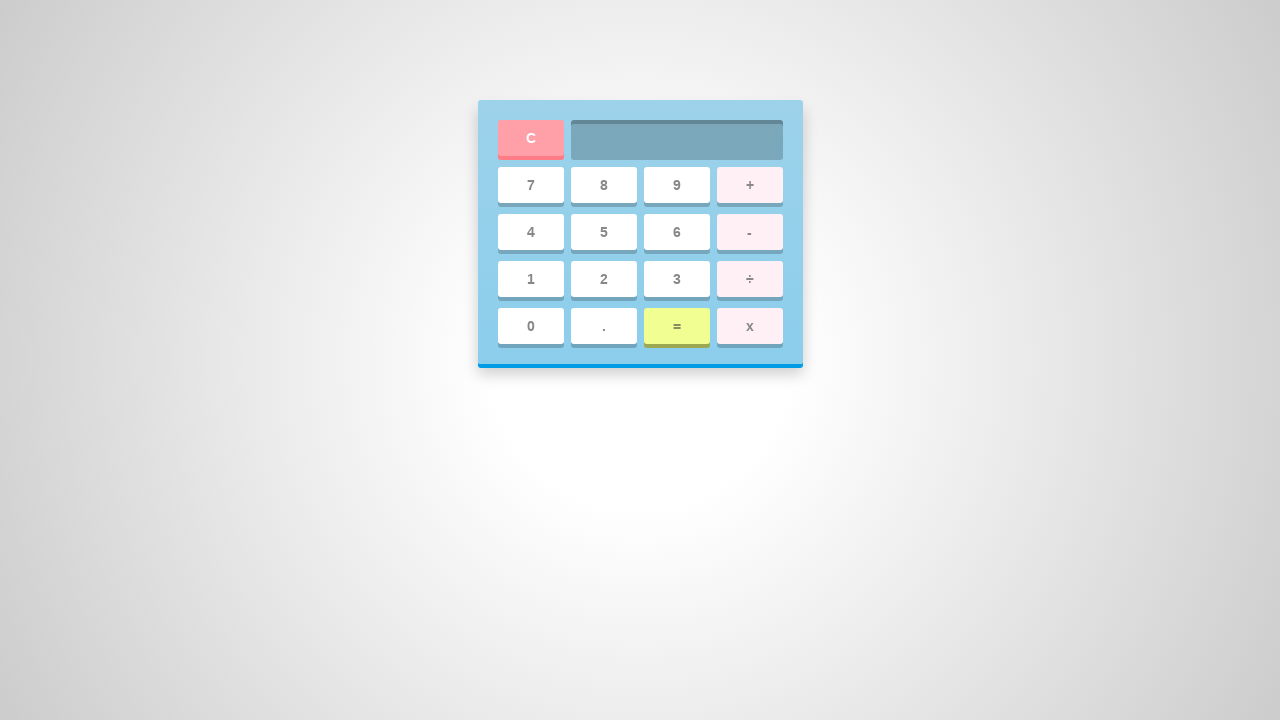

Clicked number 3 button at (676, 279) on #three
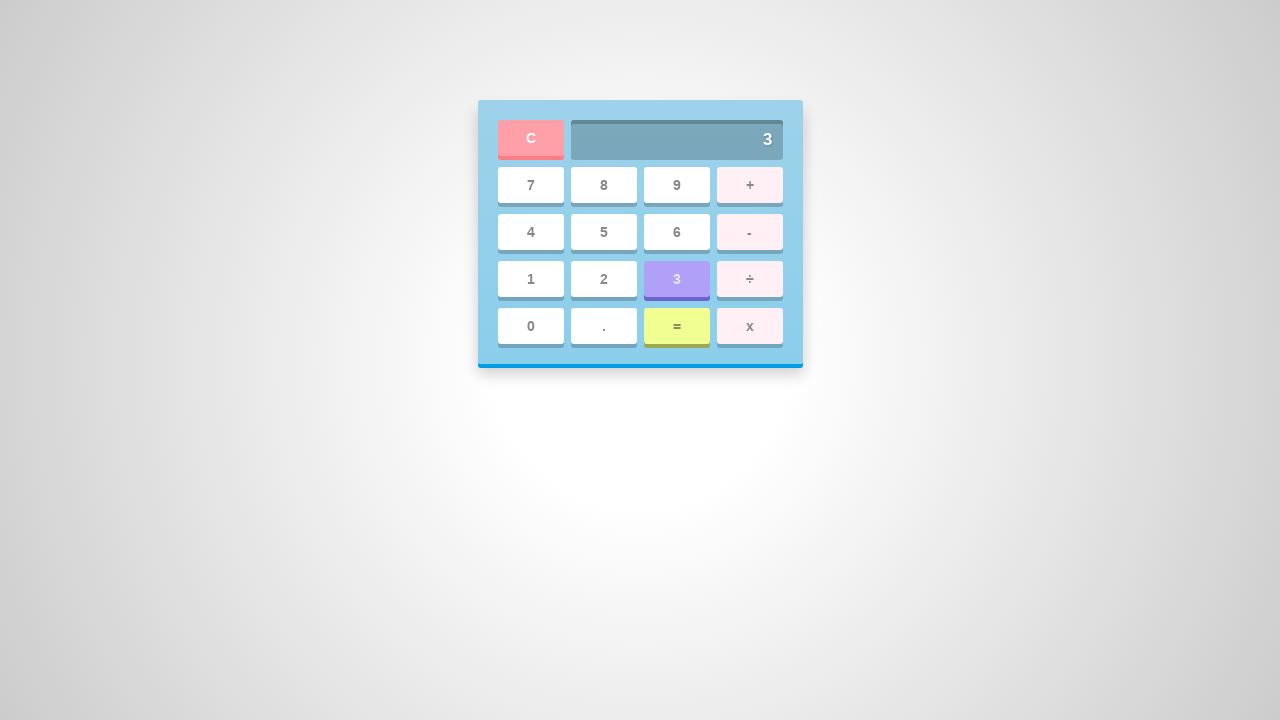

Clicked add operator button at (750, 185) on #add
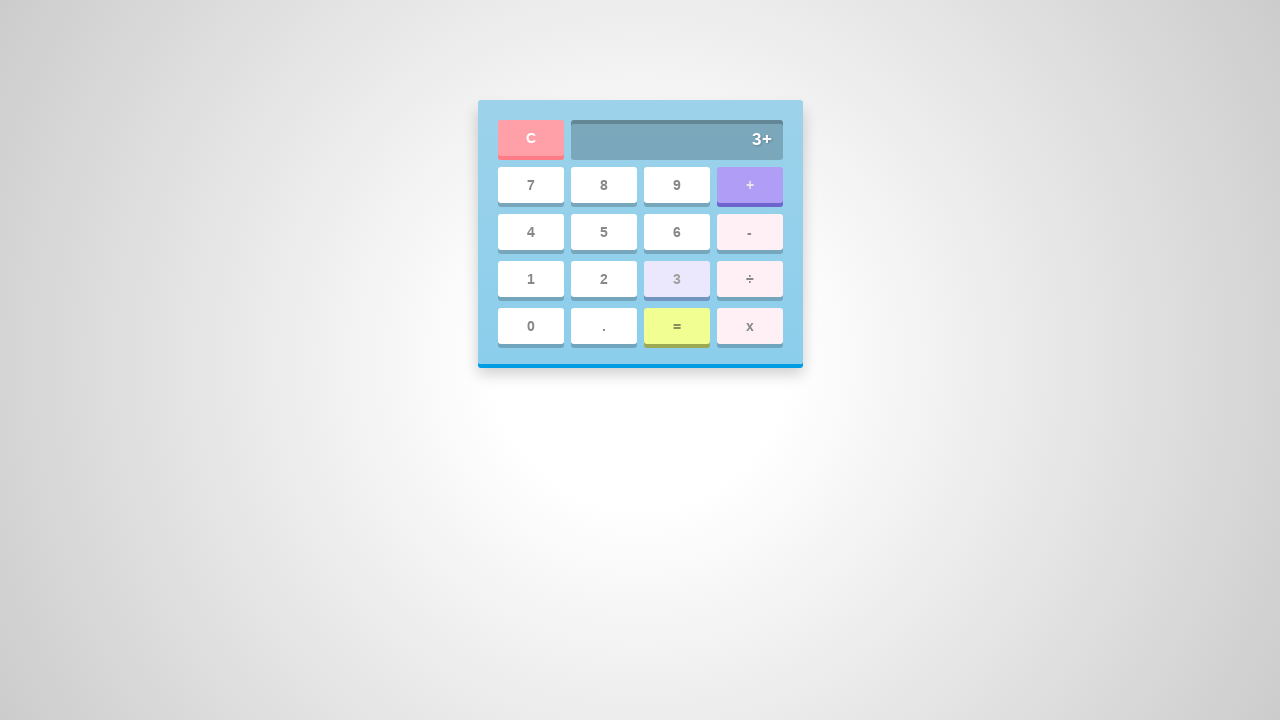

Clicked number 9 button at (676, 185) on #nine
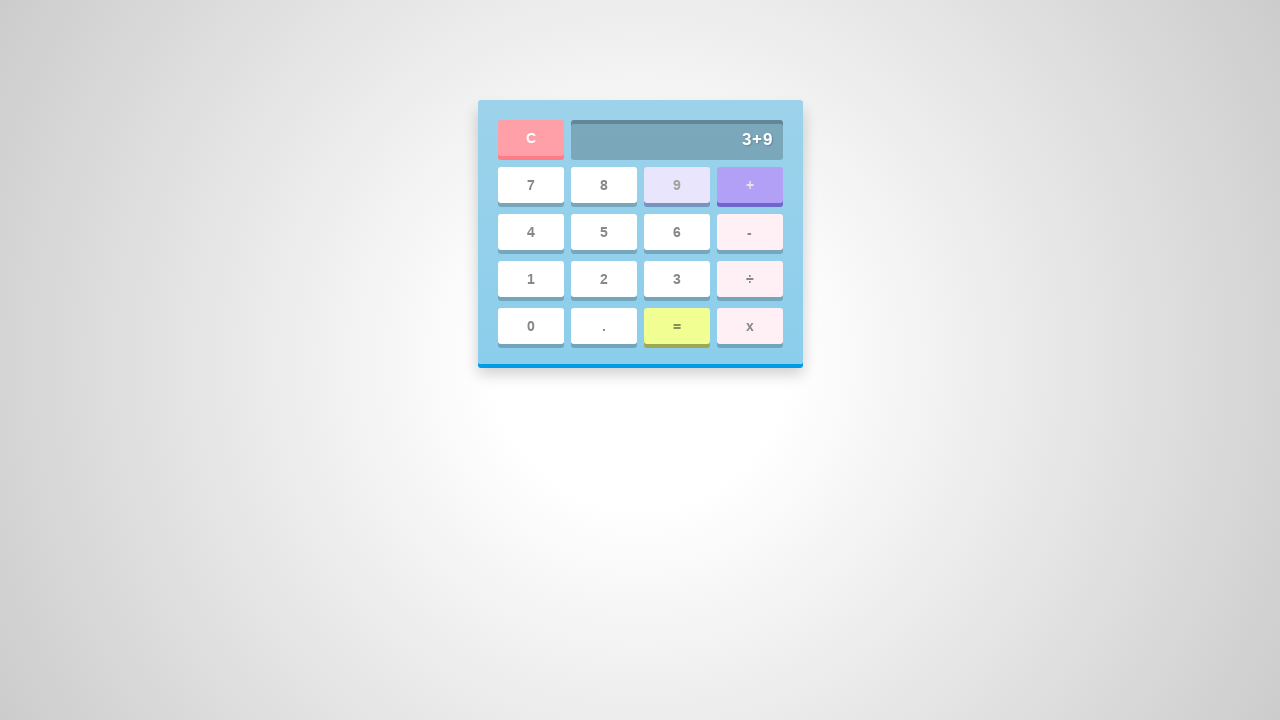

Clicked equals button to calculate result at (676, 326) on #equal
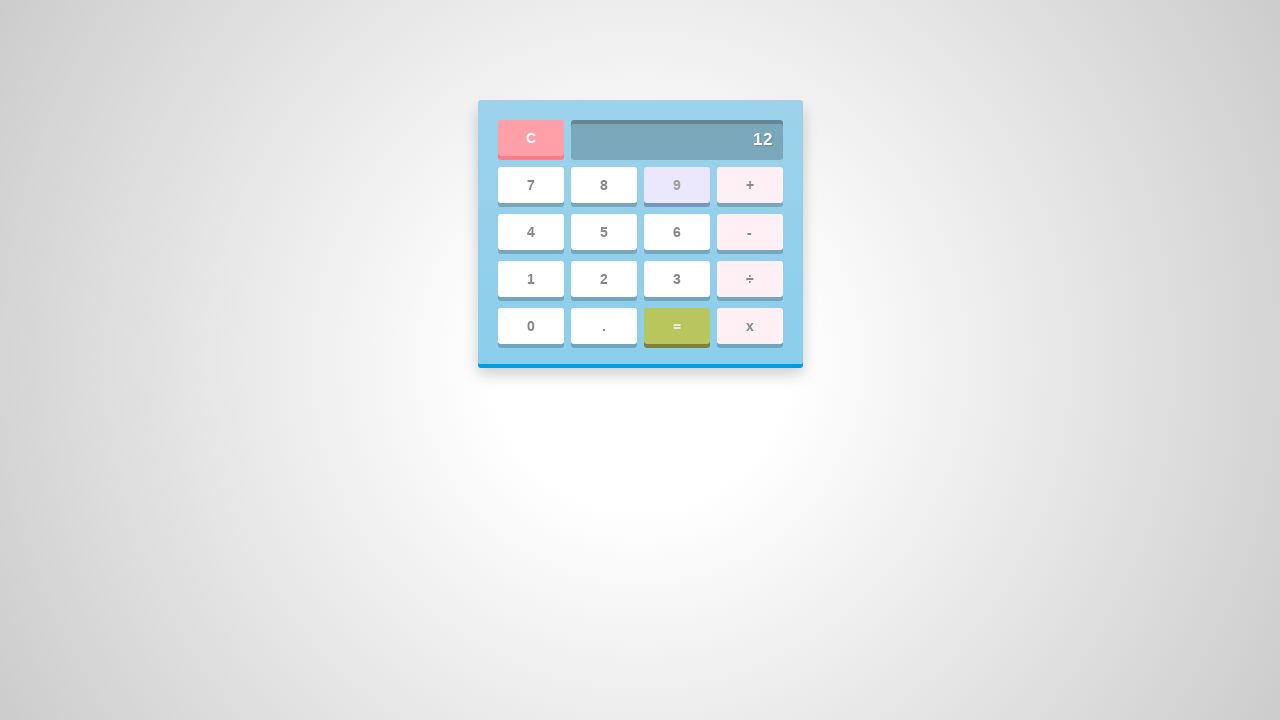

Verified calculator result is 12
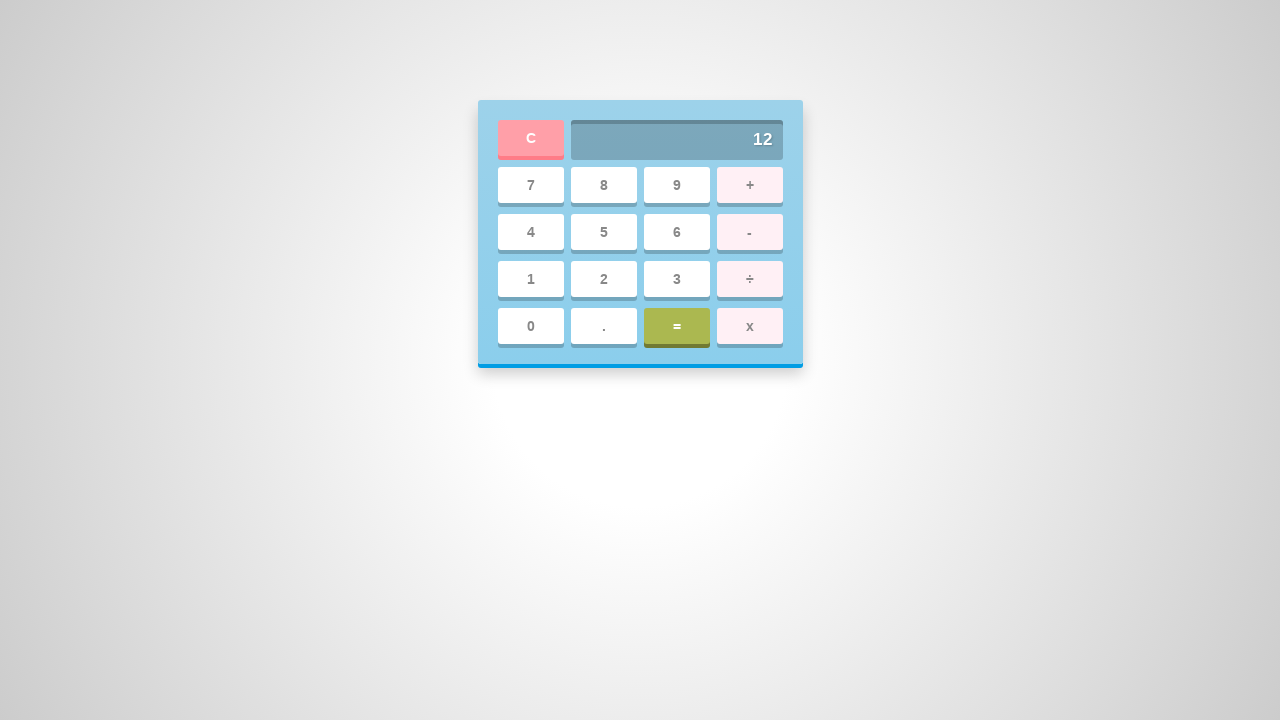

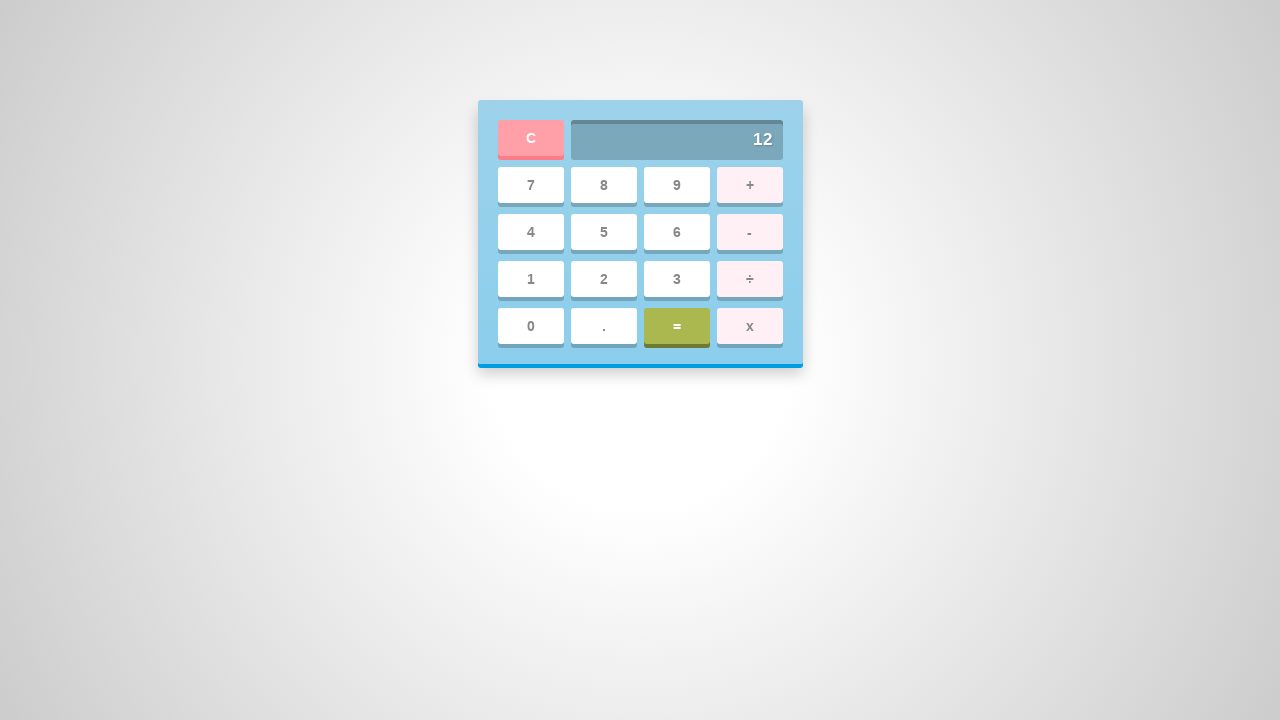